Navigates to Rahul Shetty Academy homepage and verifies the page title and URL are accessible

Starting URL: https://rahulshettyacademy.com/#index

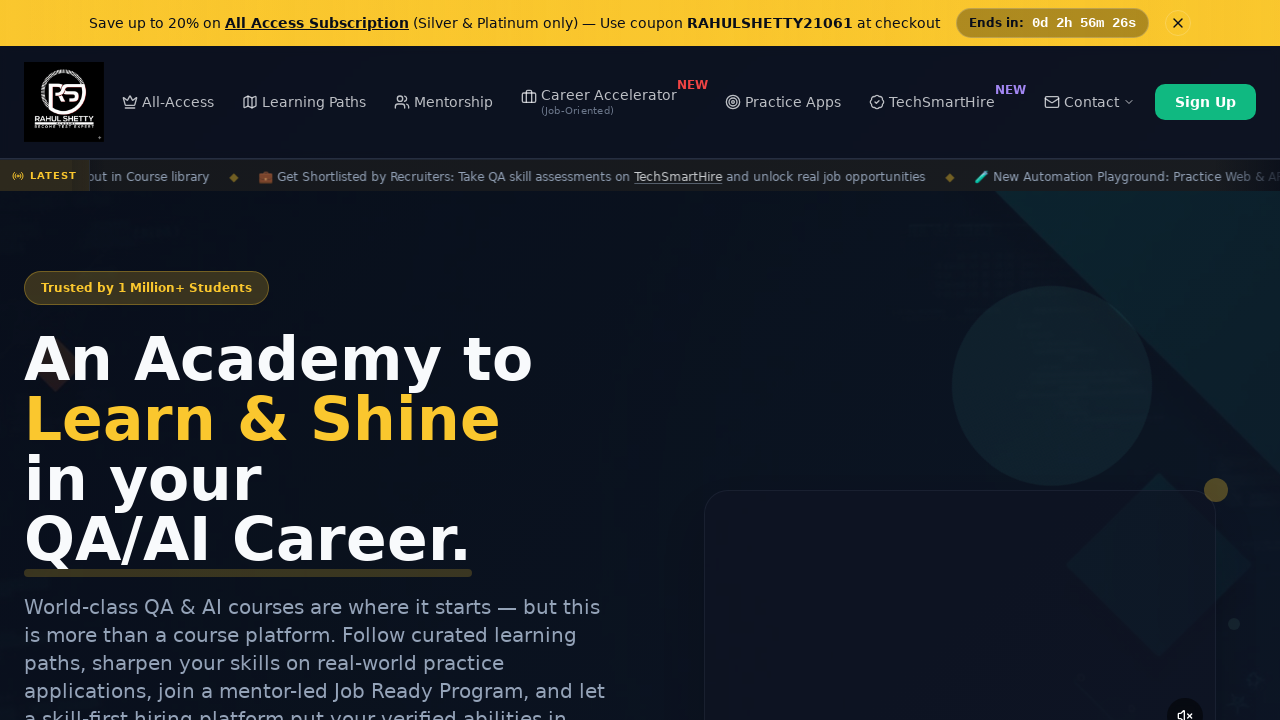

Retrieved page title
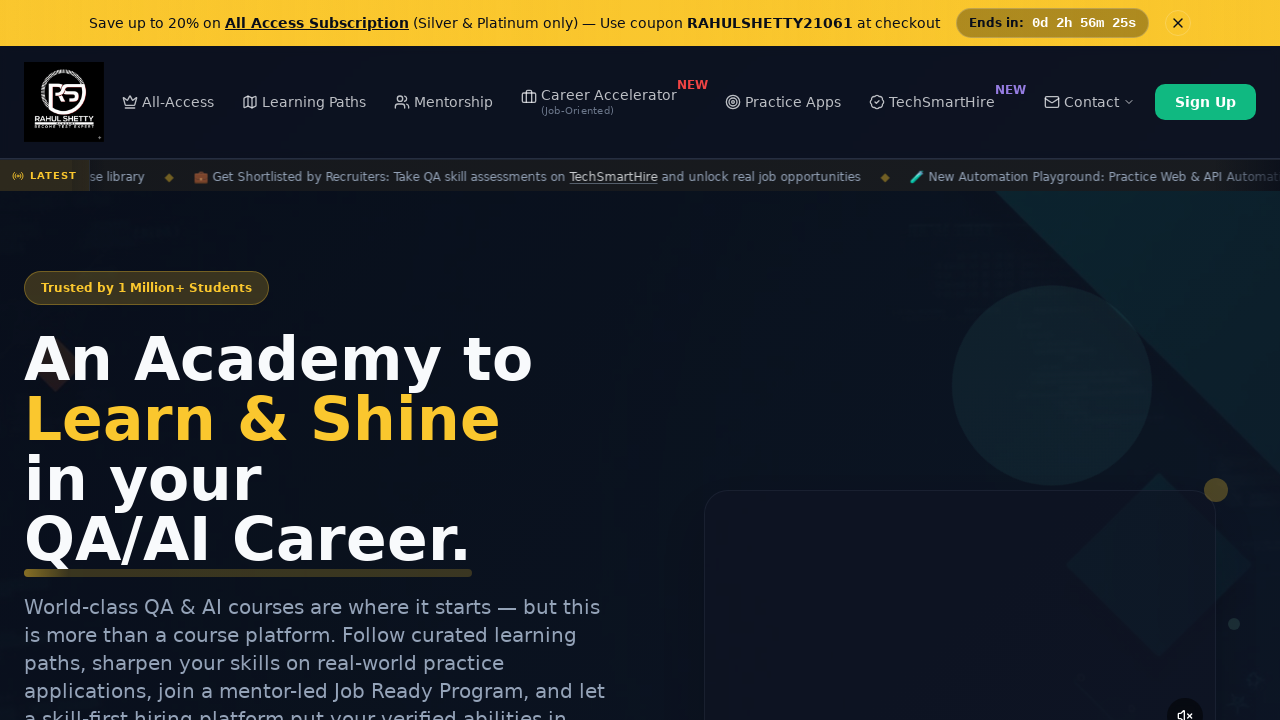

Retrieved current page URL
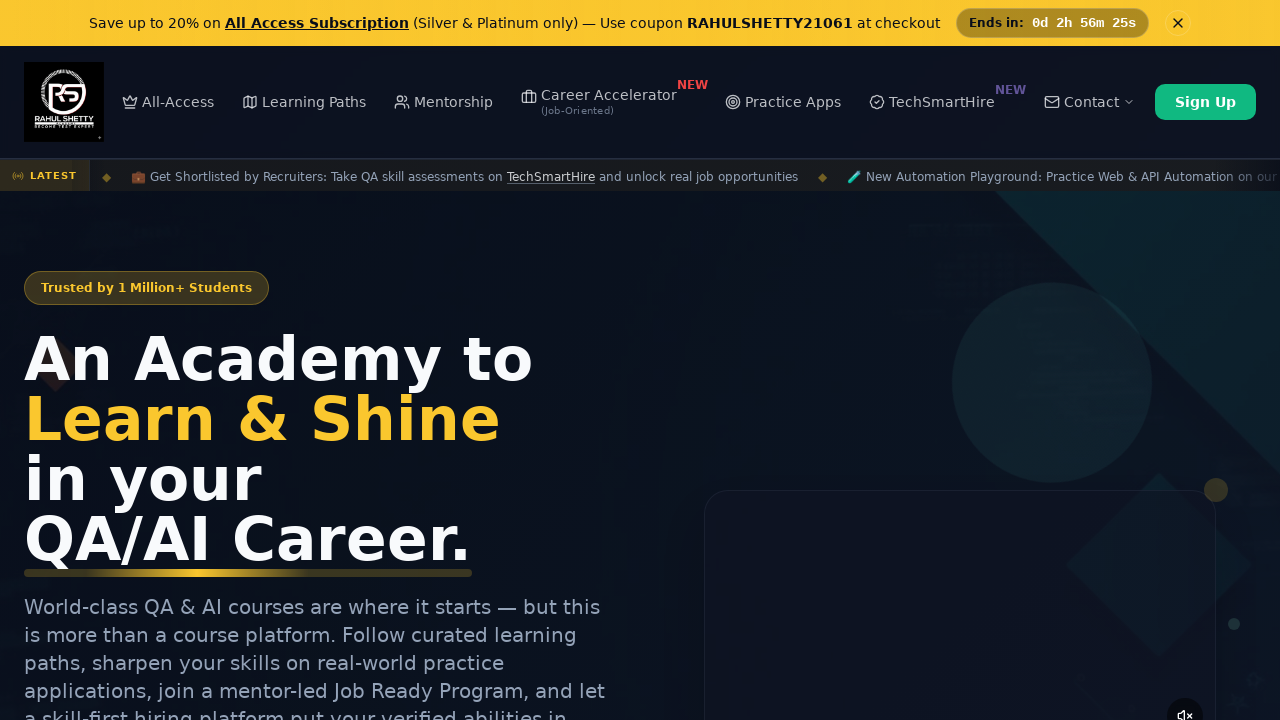

Page fully loaded - DOM content rendered
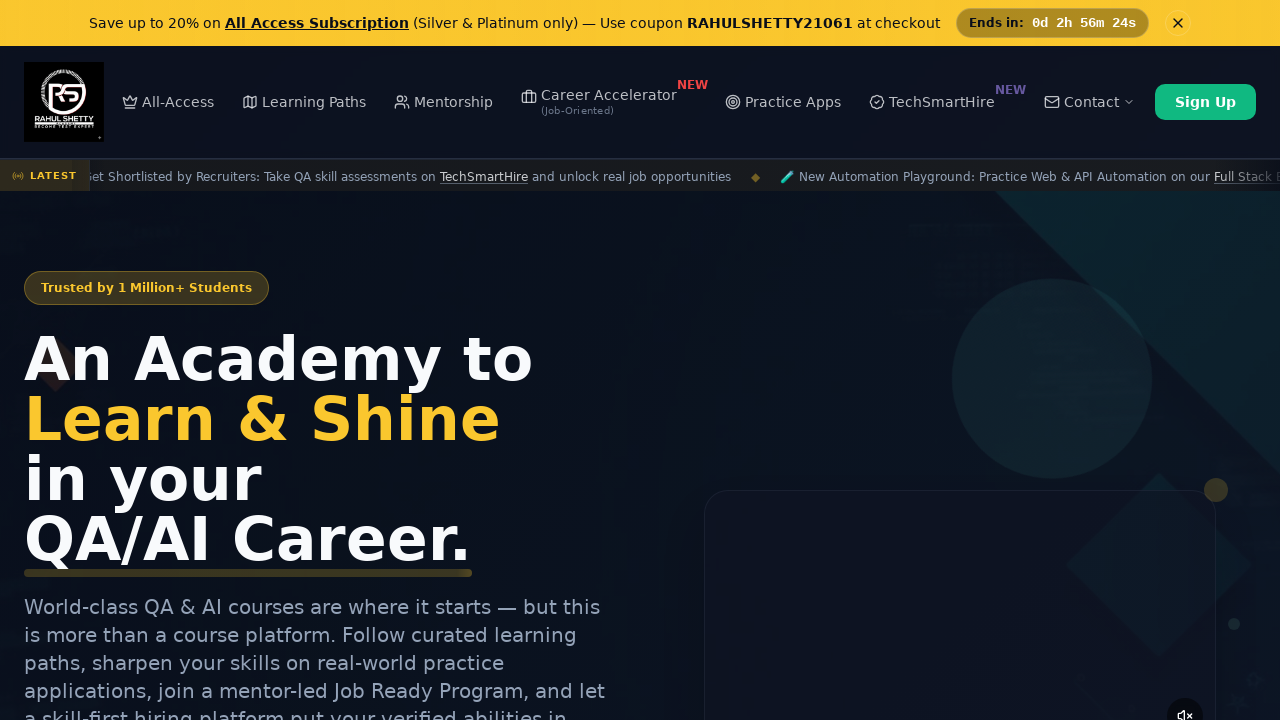

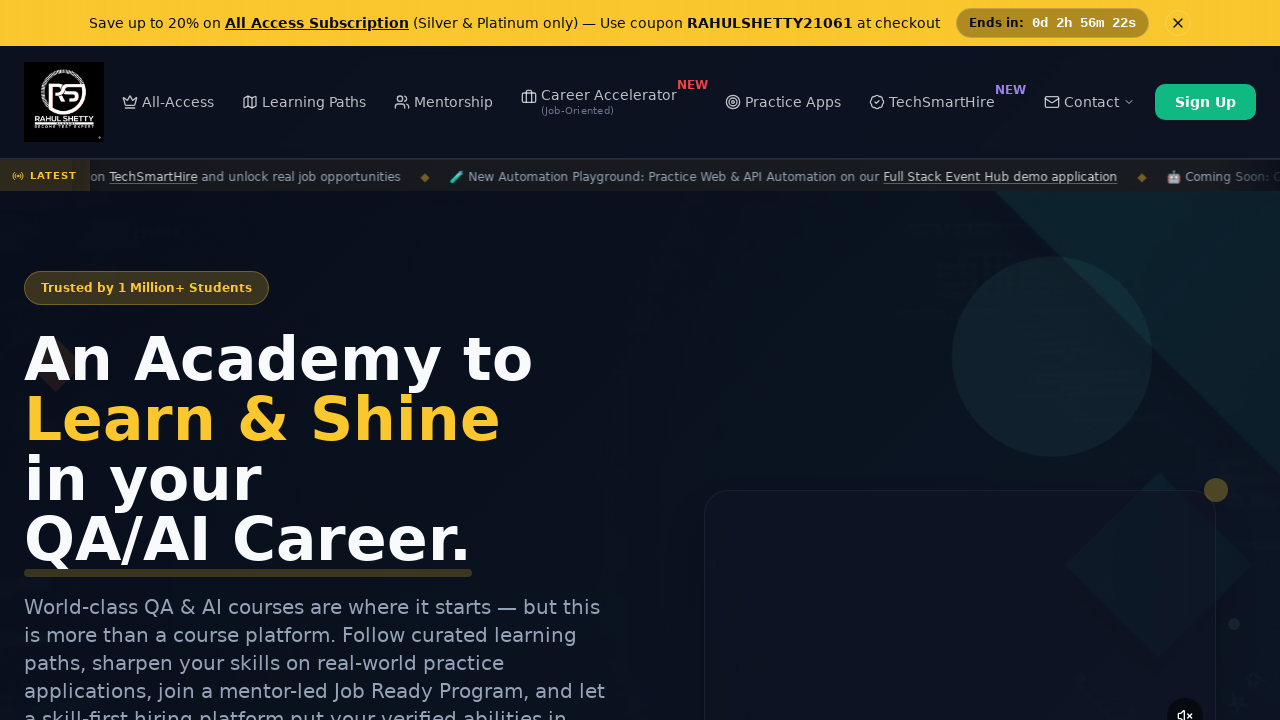